Tests dropdown/select element functionality by selecting an option from a dropdown menu using visible text selection method

Starting URL: https://rahulshettyacademy.com/AutomationPractice/

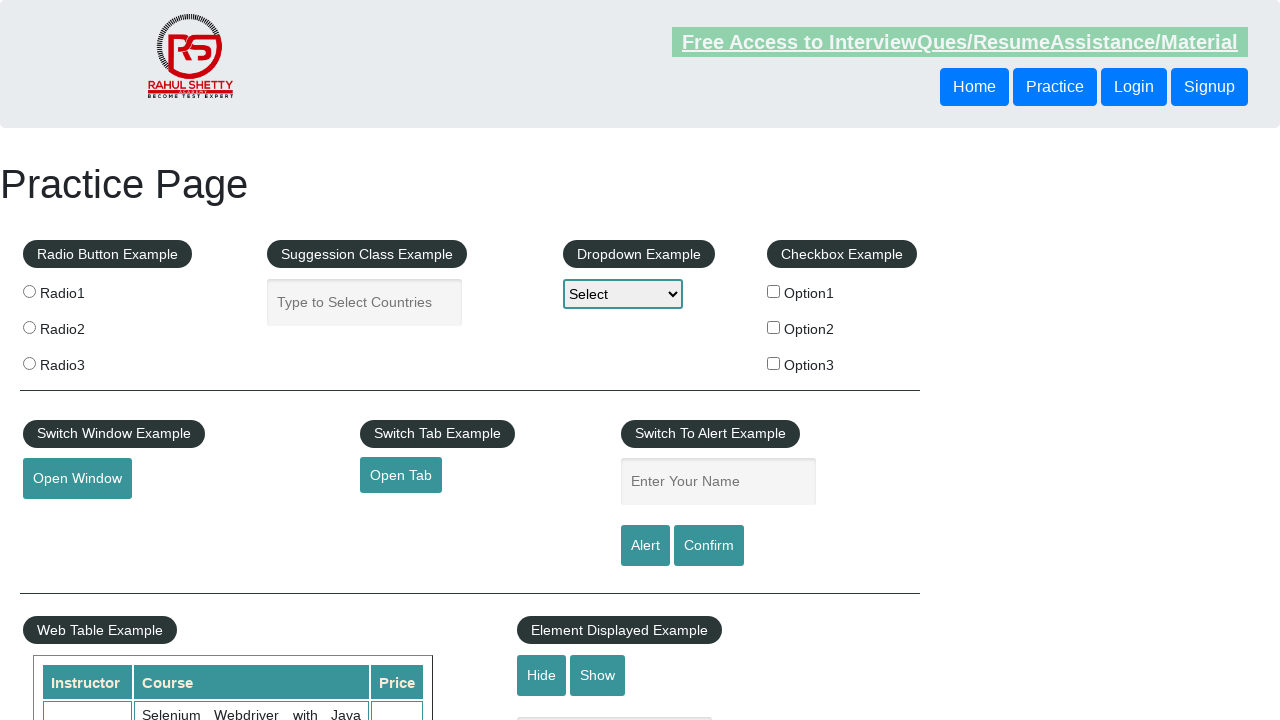

Waited for dropdown element to be visible
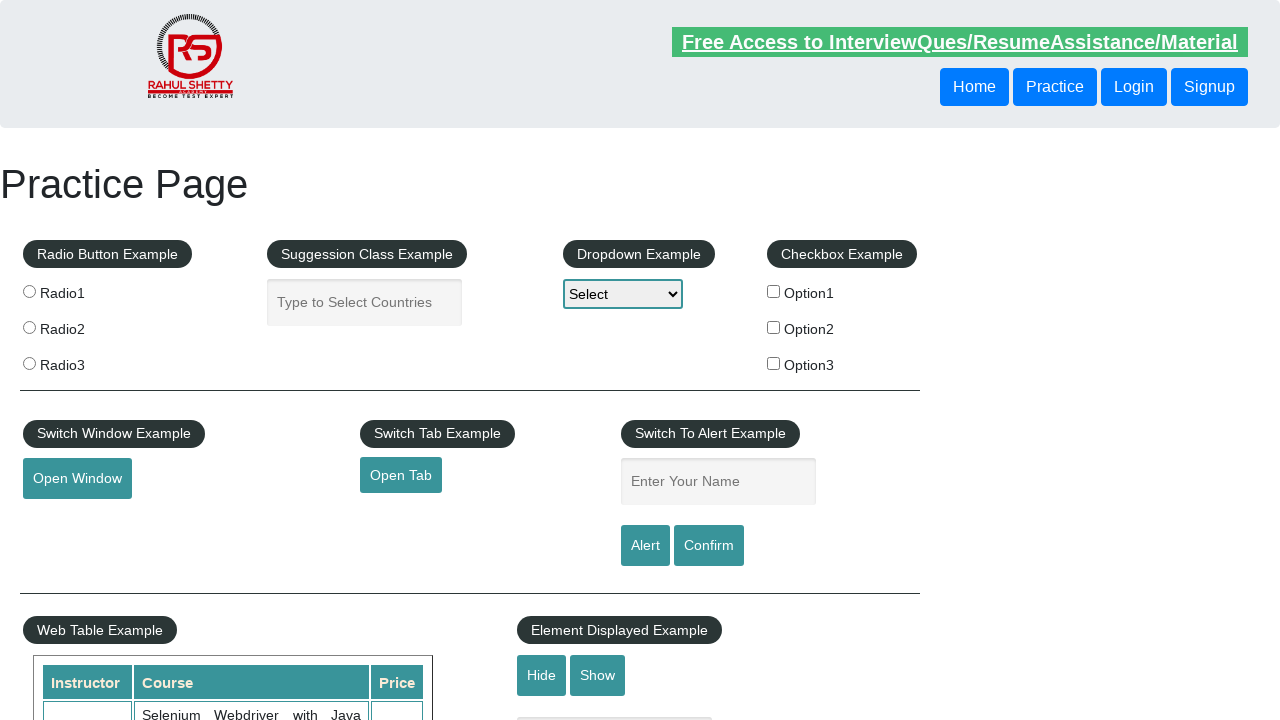

Selected 'Option2' from the dropdown menu using visible text on select#dropdown-class-example
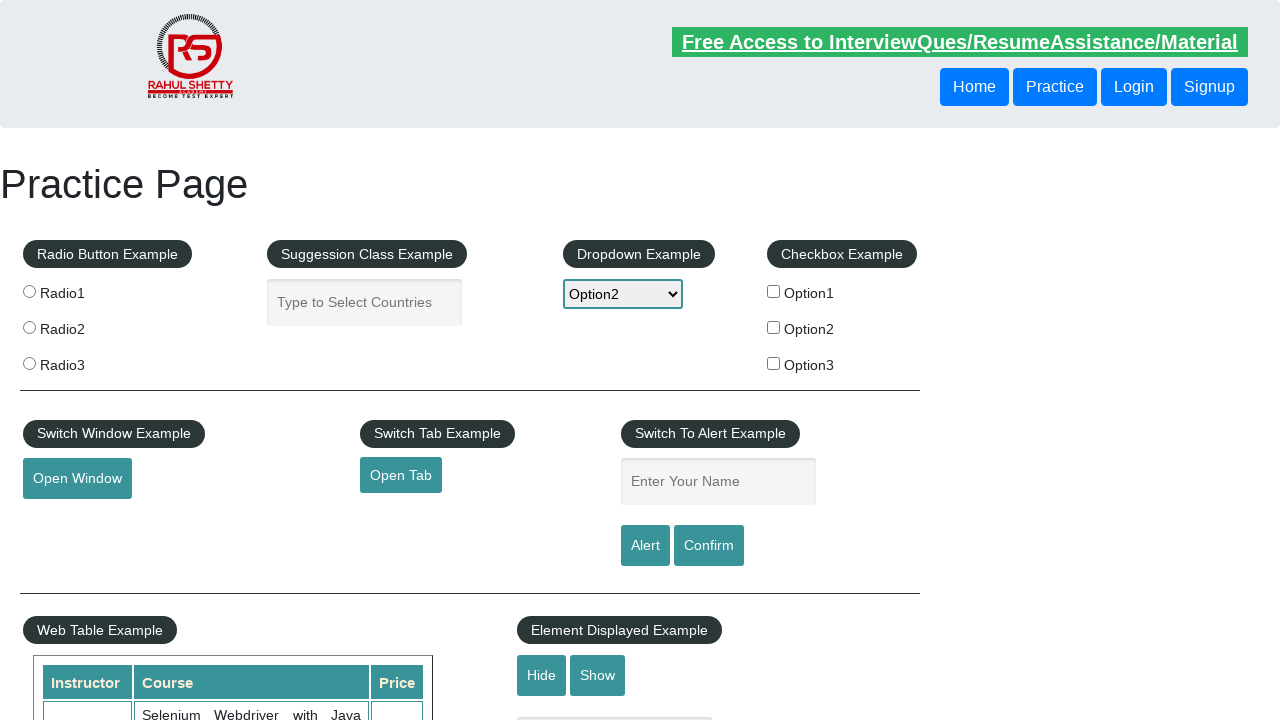

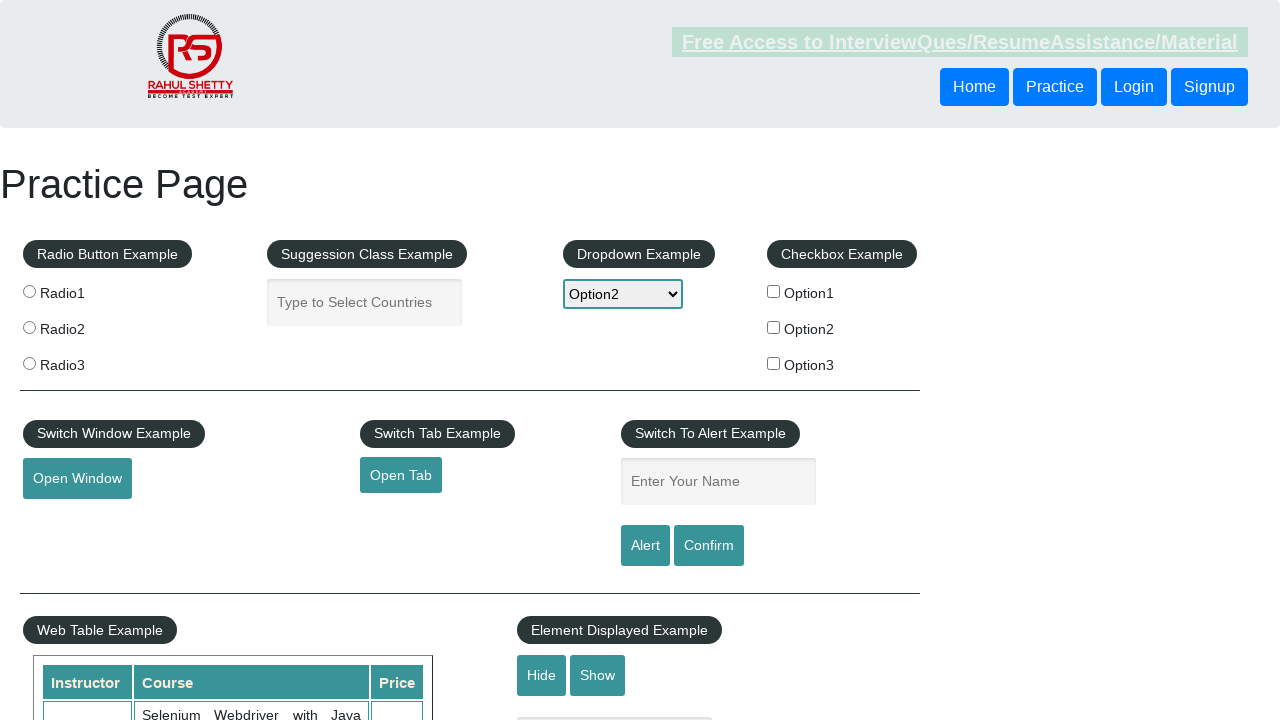